Tests password validation by entering different password patterns and verifying validation messages

Starting URL: https://login.mailchimp.com/signup/

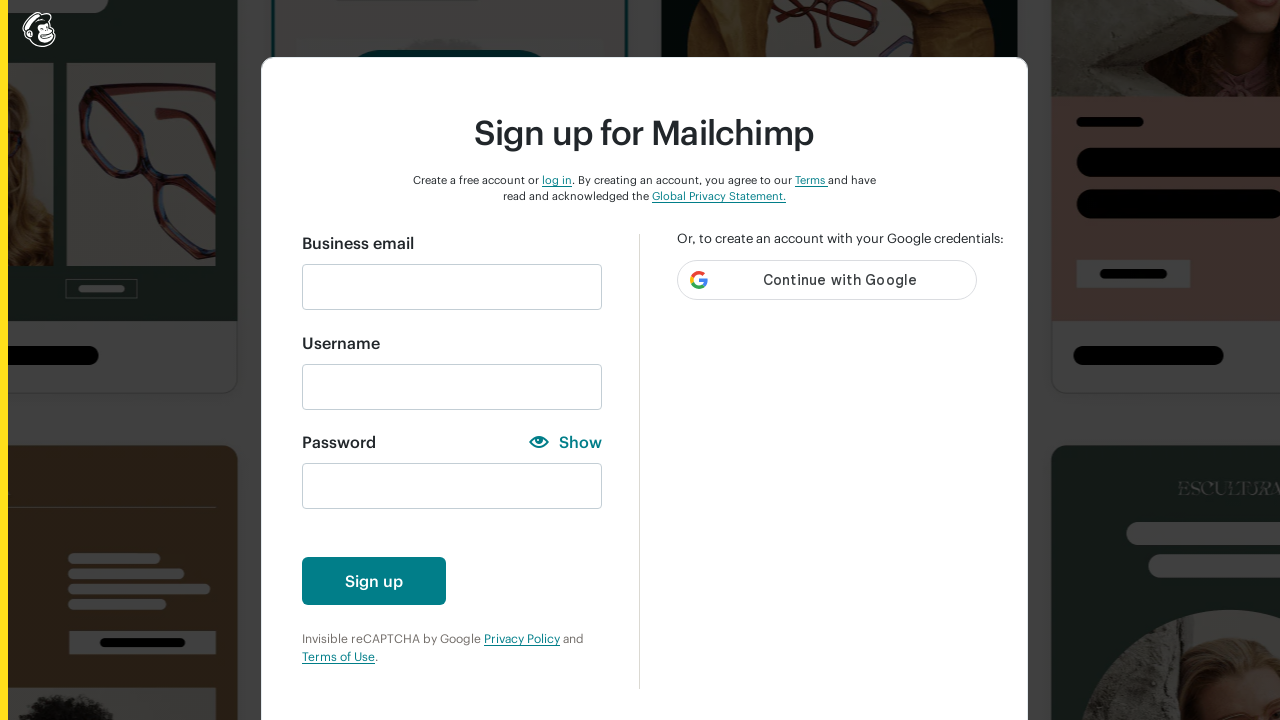

Filled email field with 'johnwick2022@gmail.com' on #email
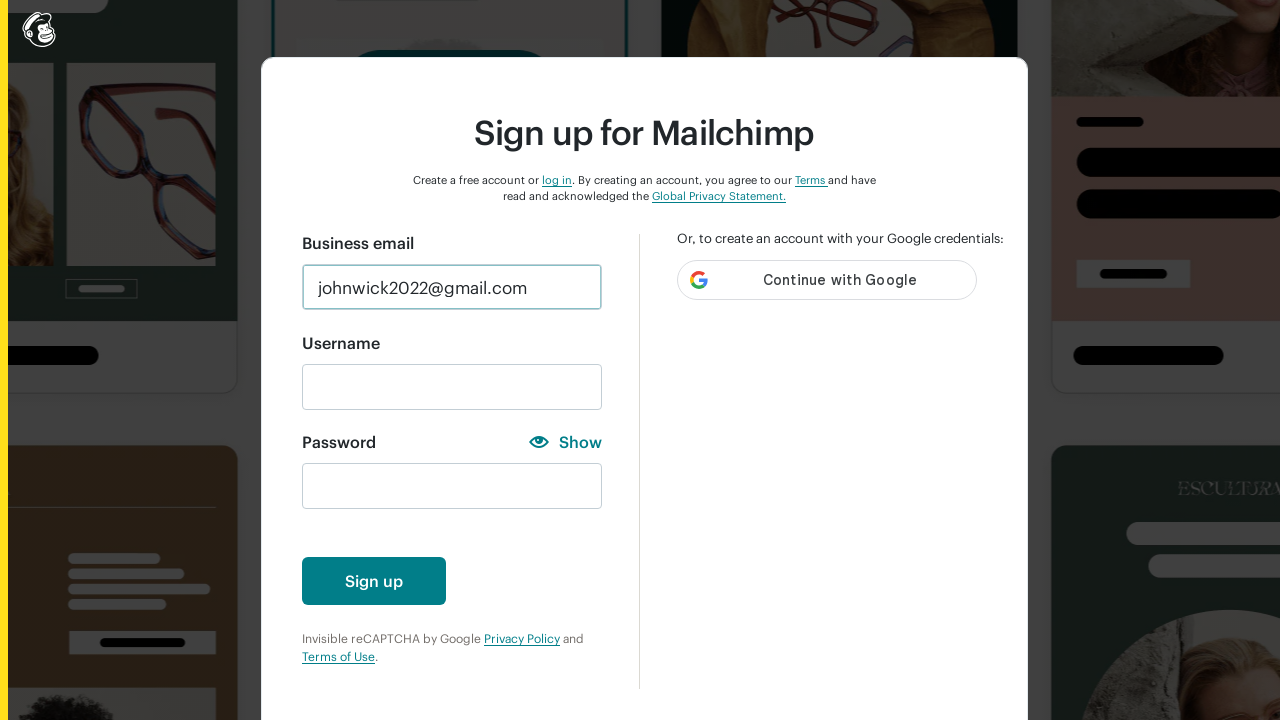

Entered lowercase password 'abc' to test validation on #new_password
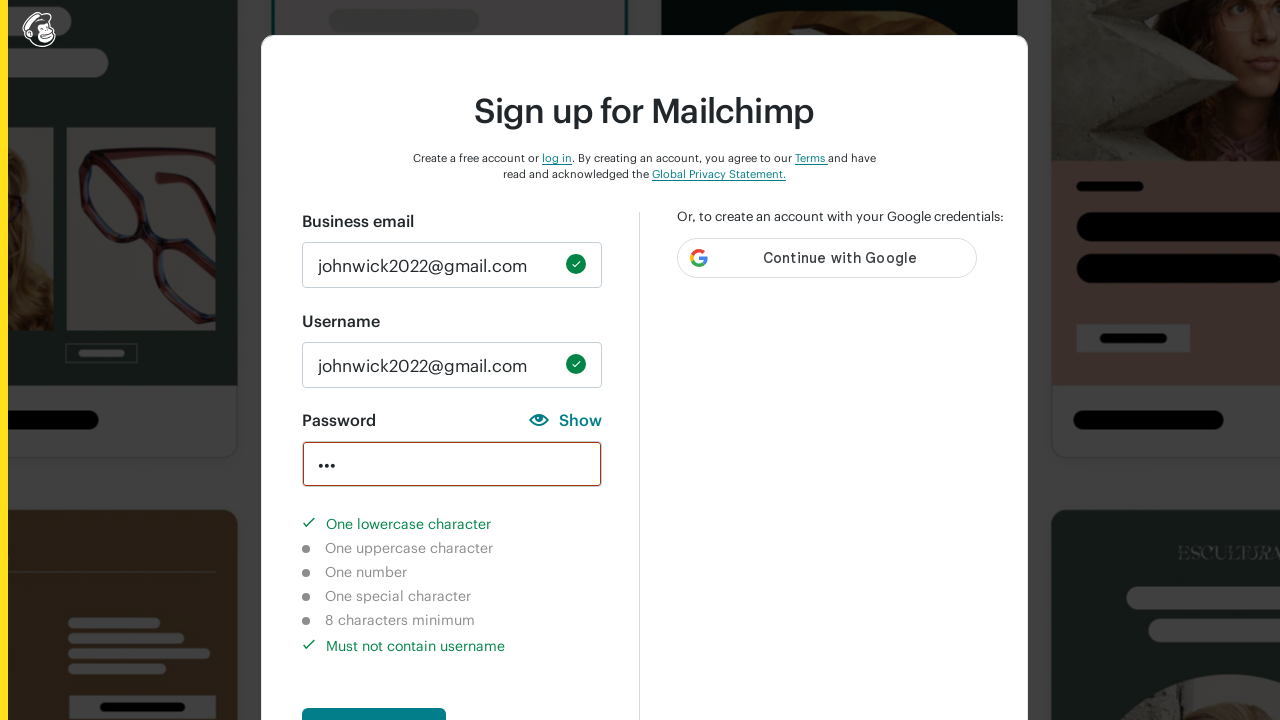

Cleared password field on #new_password
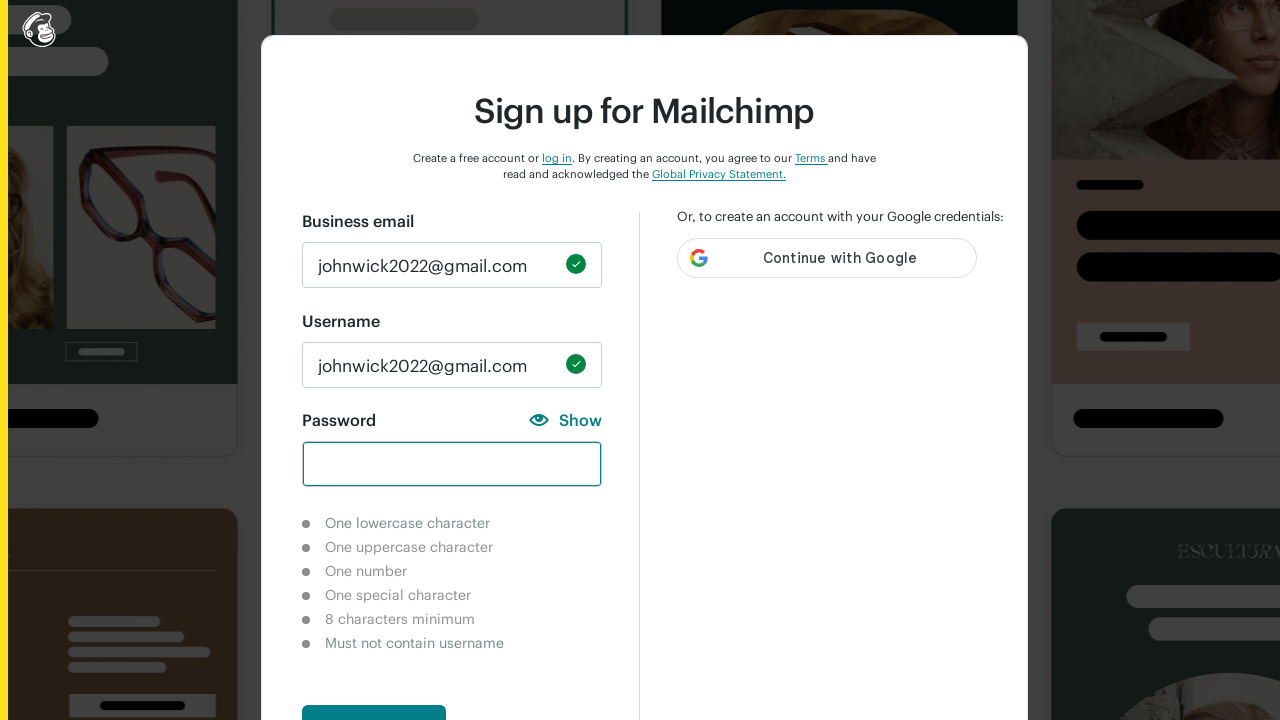

Entered uppercase password 'ABC' to test validation on #new_password
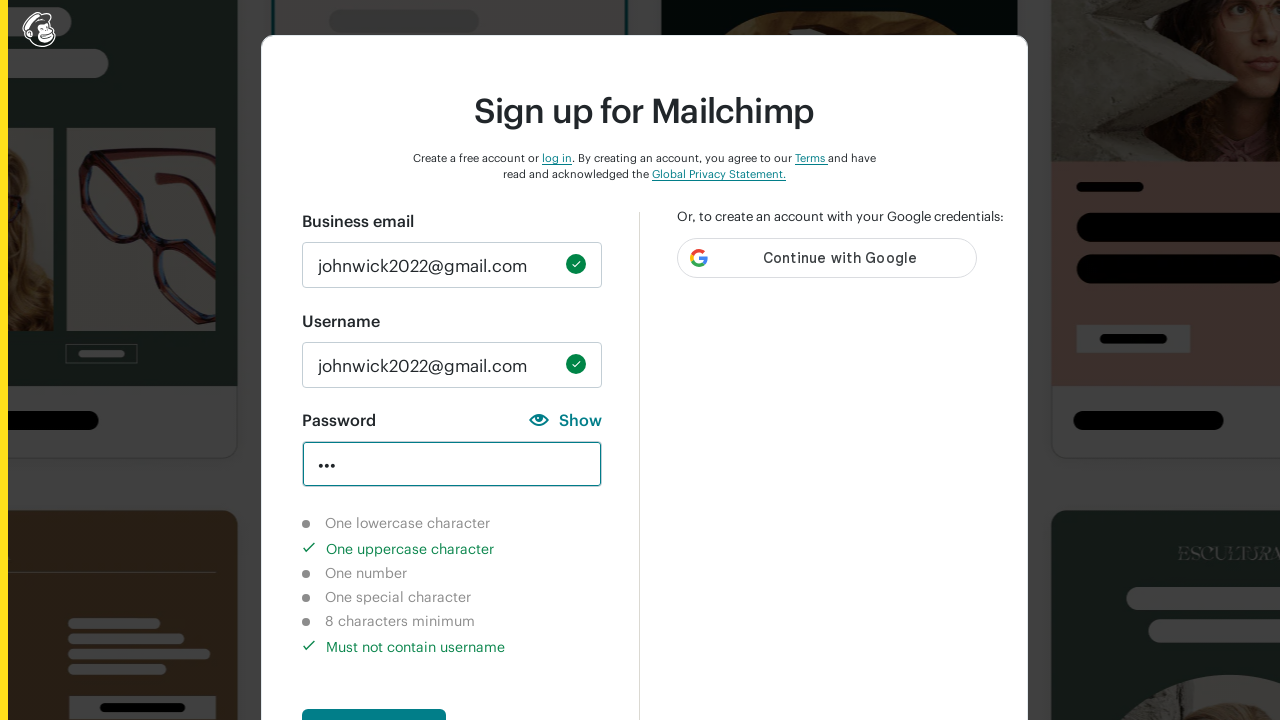

Cleared password field on #new_password
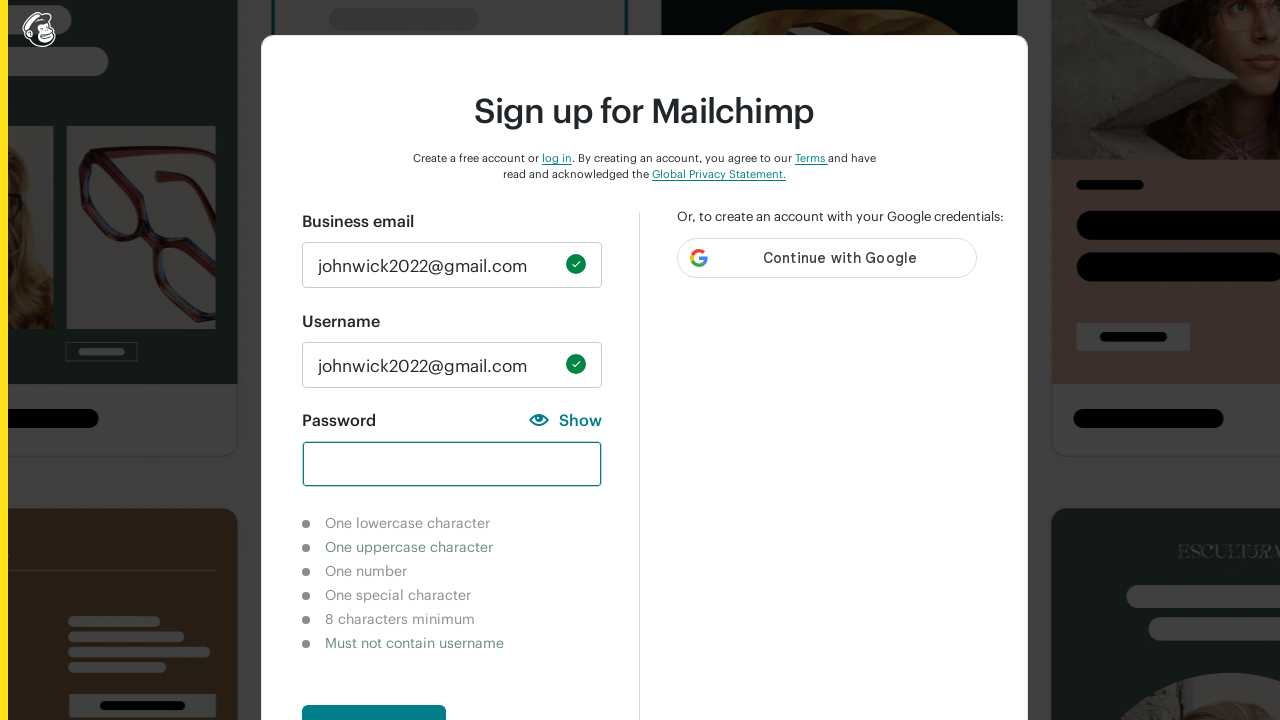

Entered numeric password '123' to test validation on #new_password
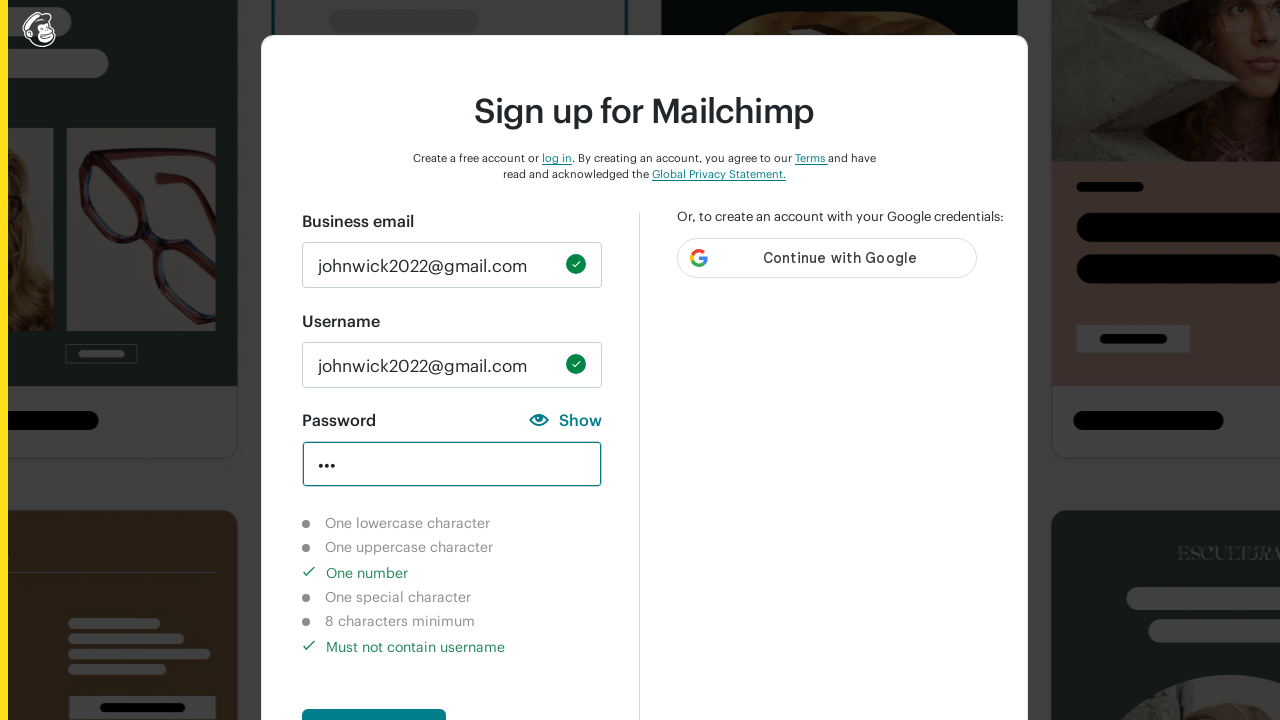

Cleared password field on #new_password
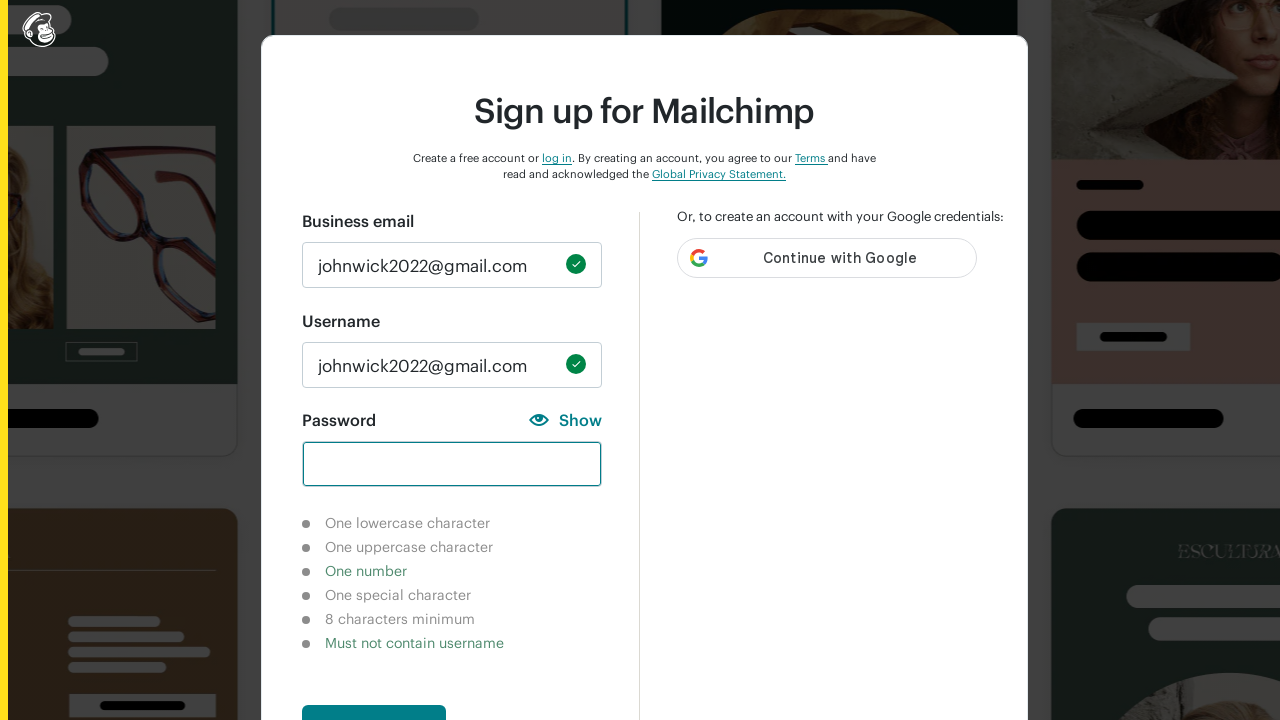

Entered special character password '!@#' to test validation on #new_password
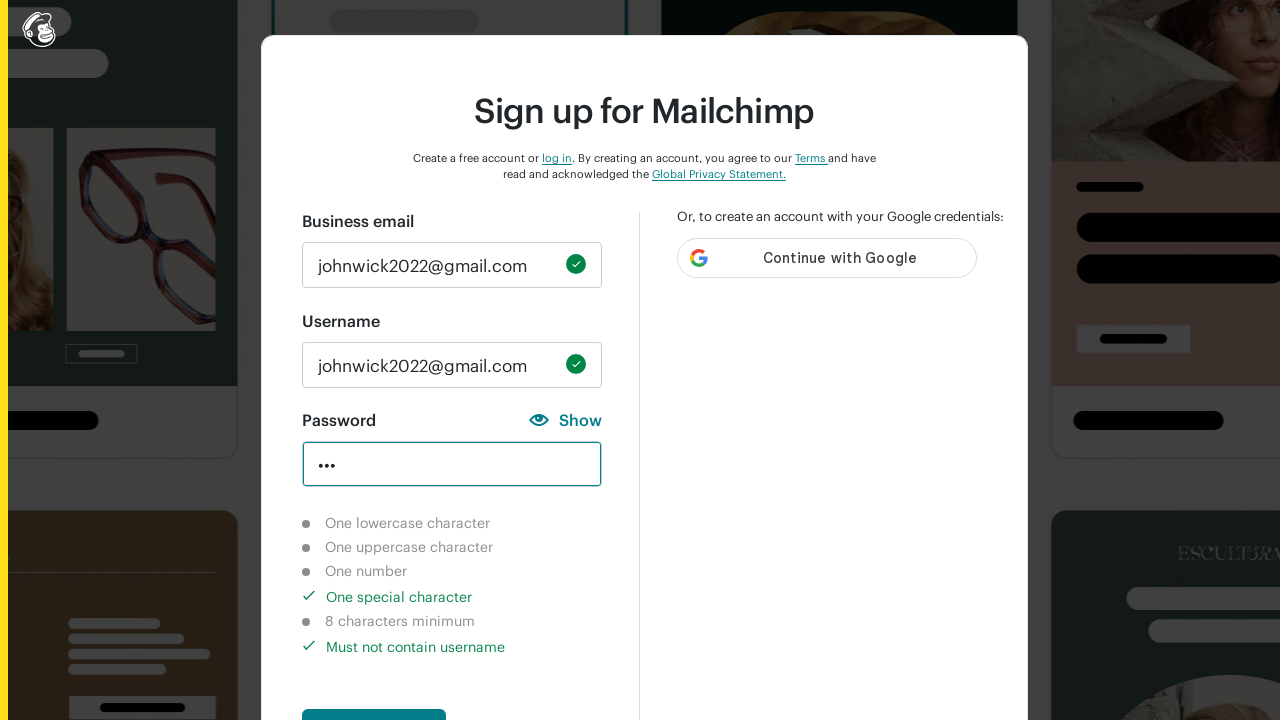

Cleared password field on #new_password
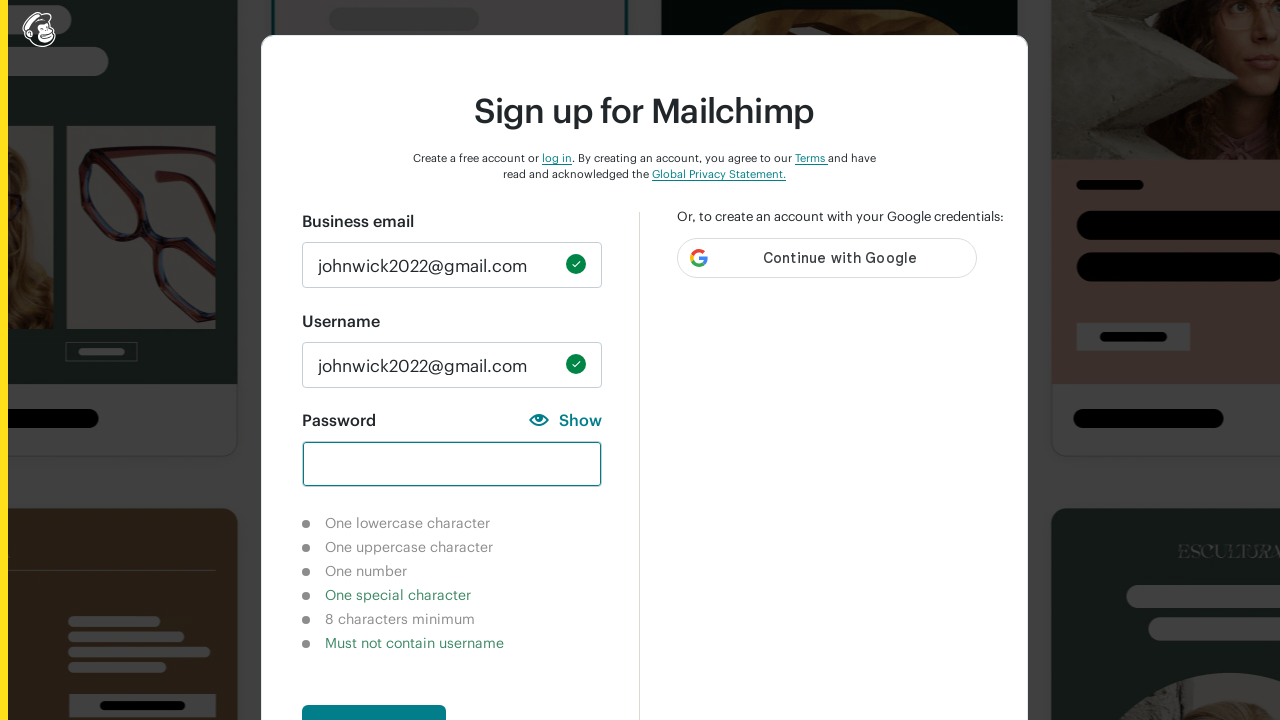

Entered long uppercase password 'ABCXYZGHM' to test validation on #new_password
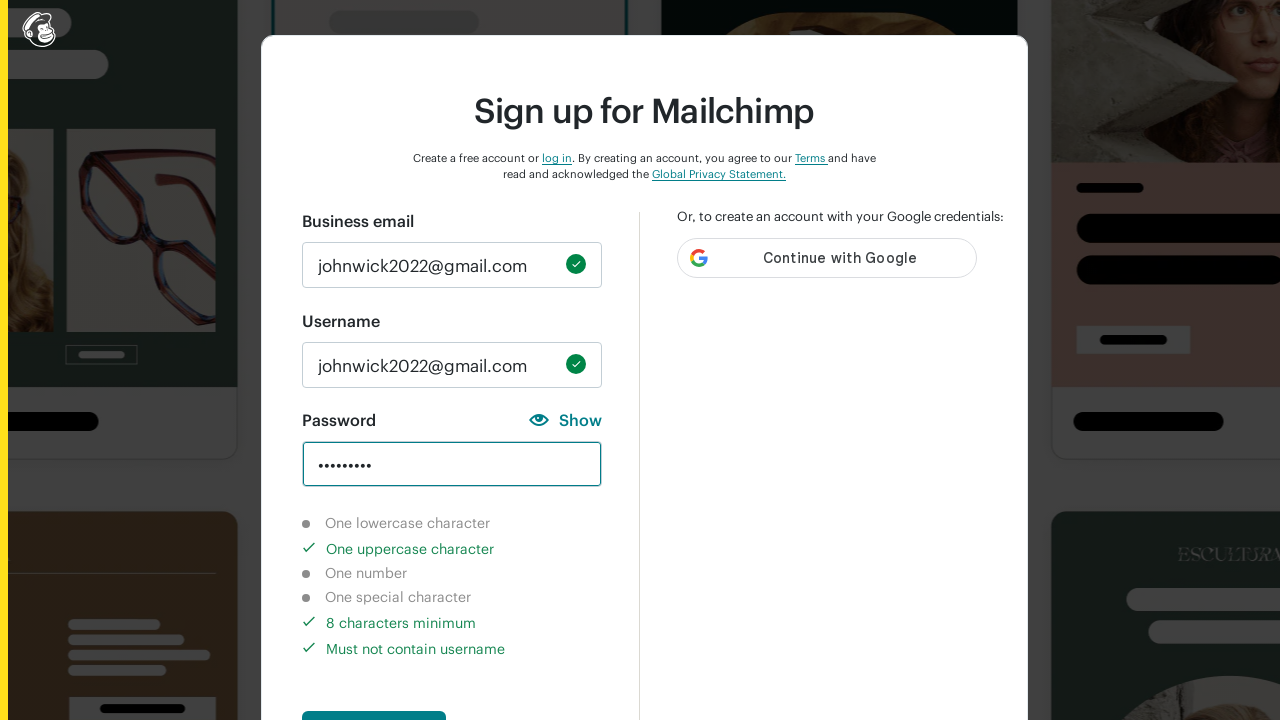

Cleared password field on #new_password
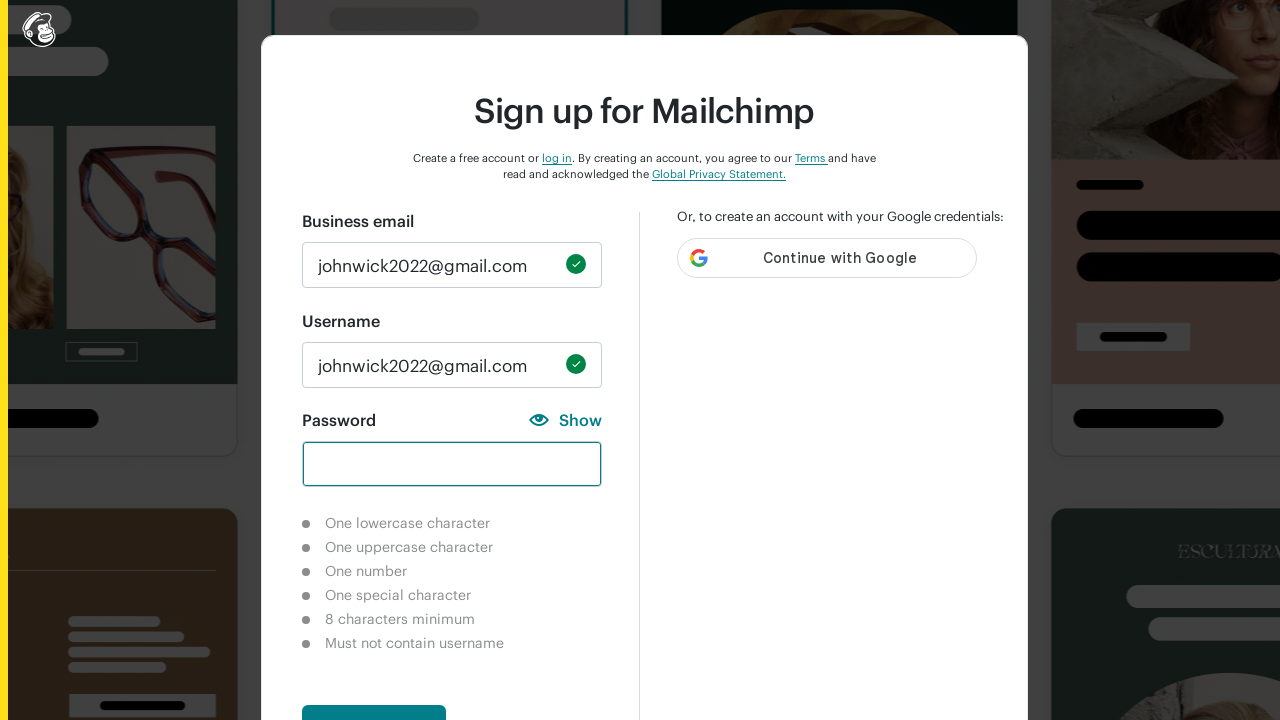

Entered complete valid password 'abc123ABC!@#' with mixed case, numbers, and special characters on #new_password
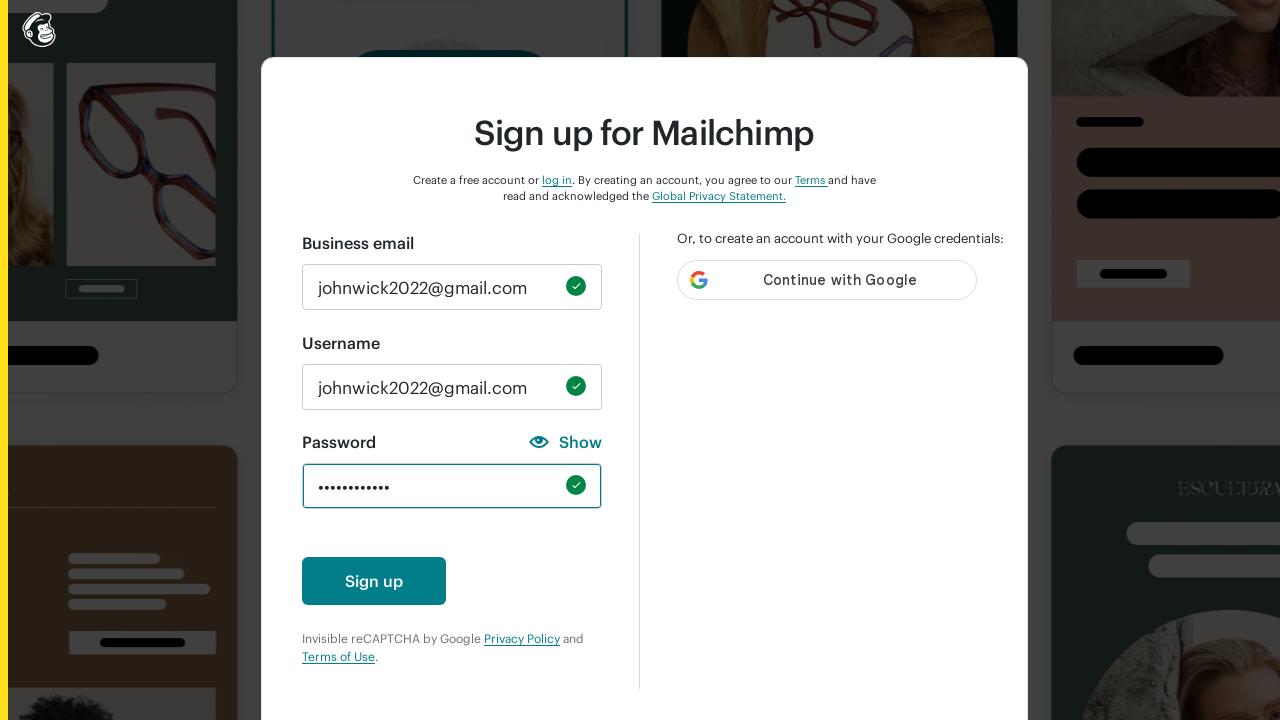

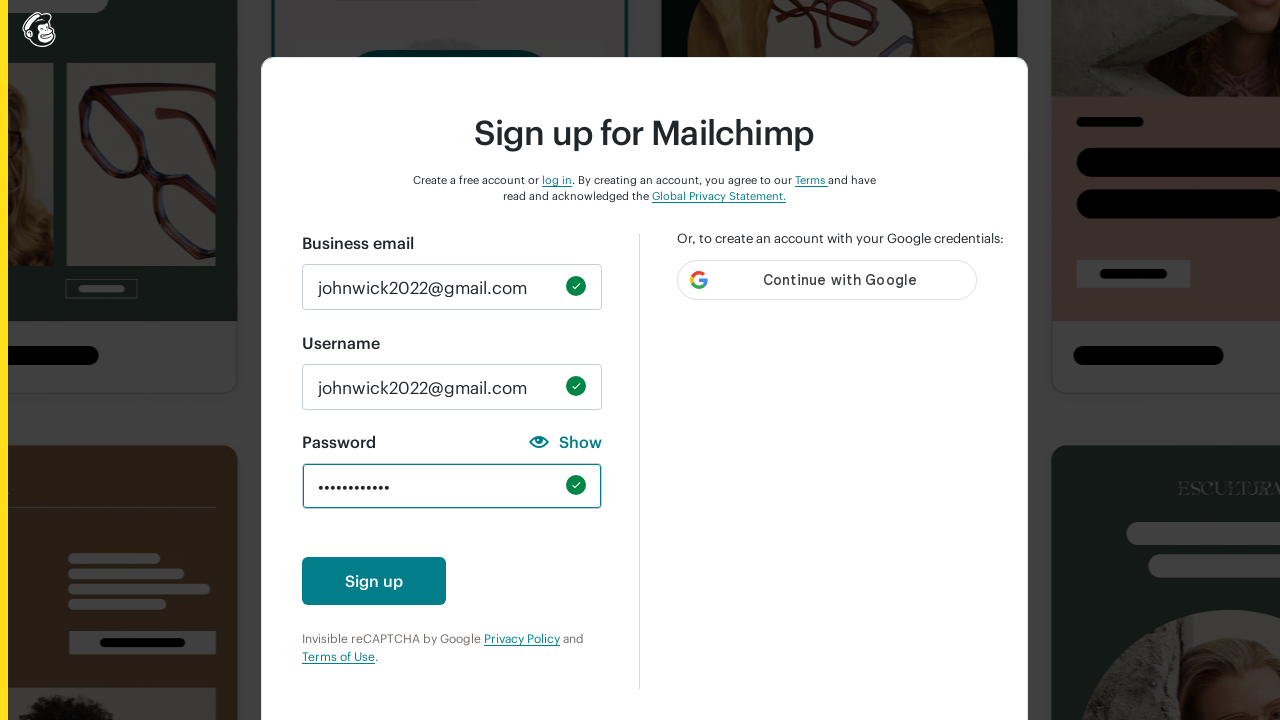